Navigates to DemoQA text-box page, locates the Full Name input field, and fills it with a test value.

Starting URL: https://demoqa.com/text-box

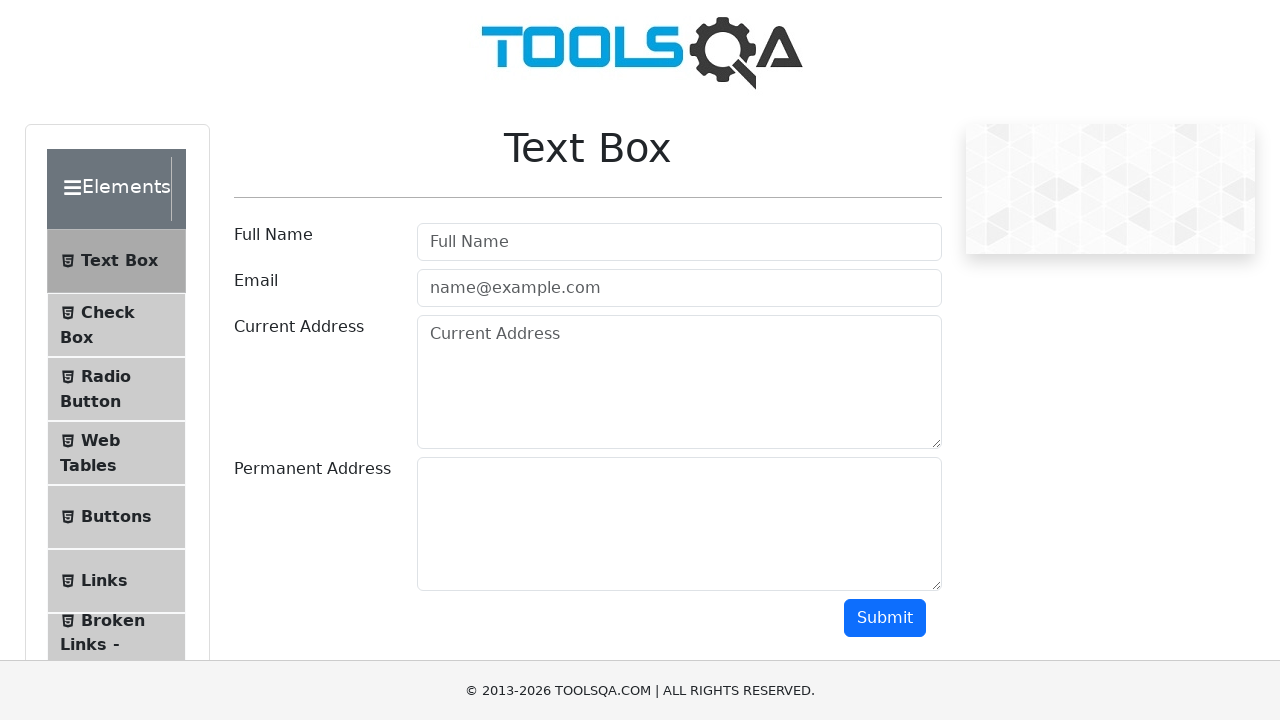

Navigated to DemoQA text-box page
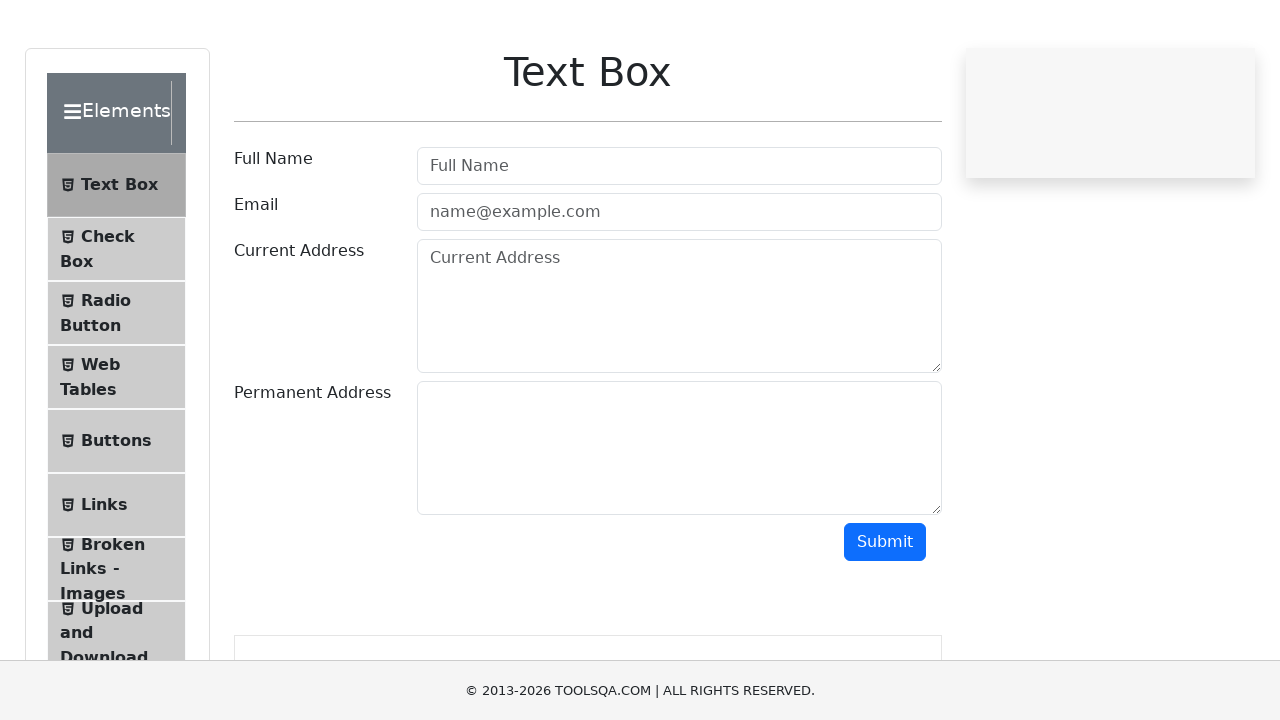

Located Full Name input field
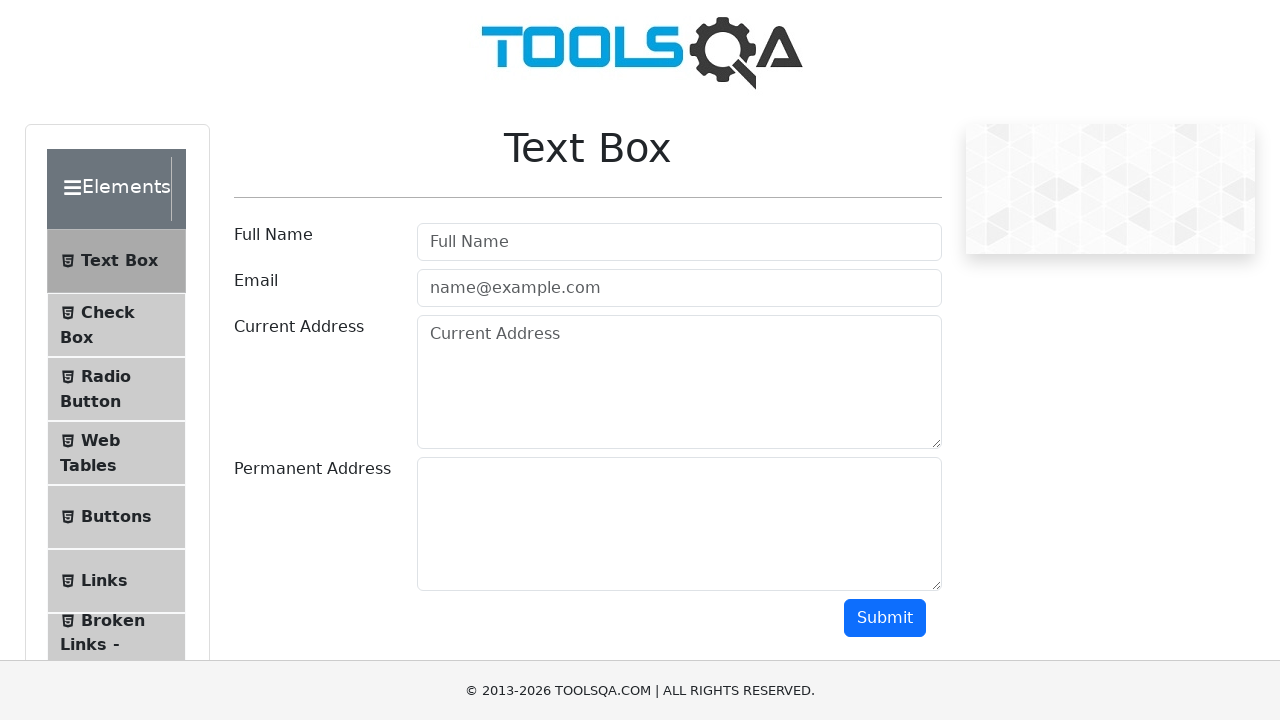

Full Name input field is ready
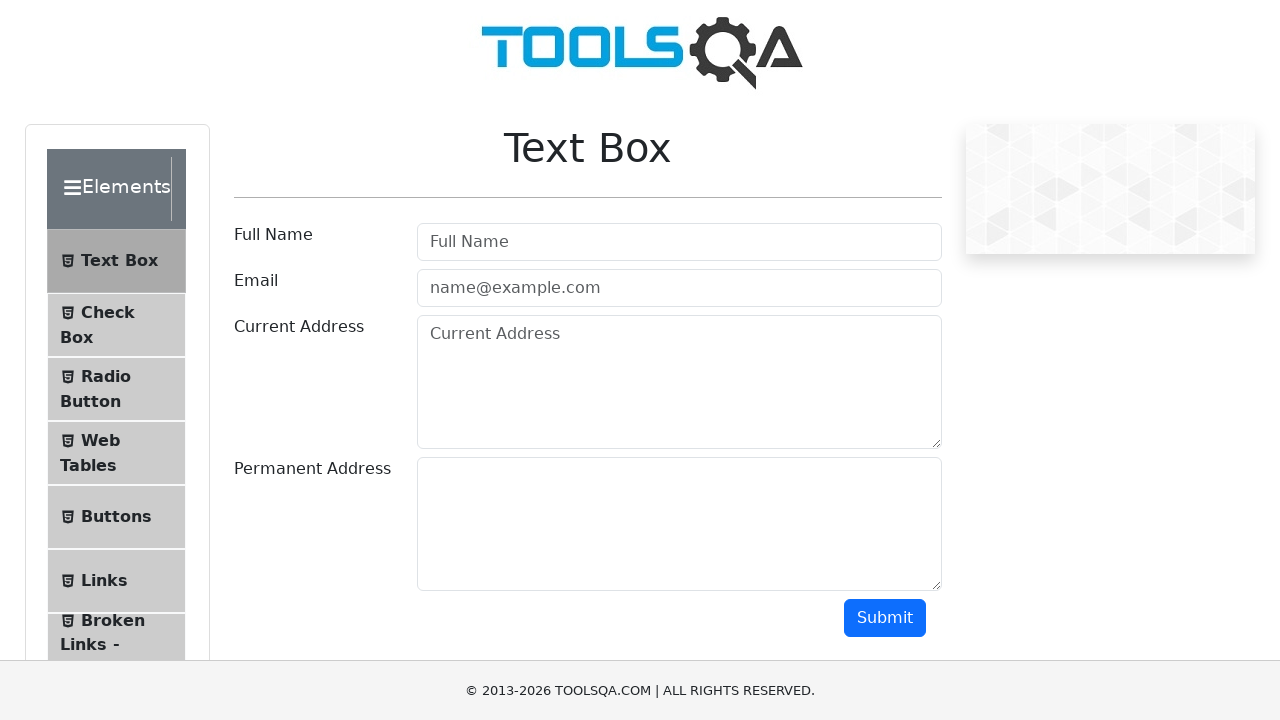

Filled Full Name input field with 'Mehmet' on #userName
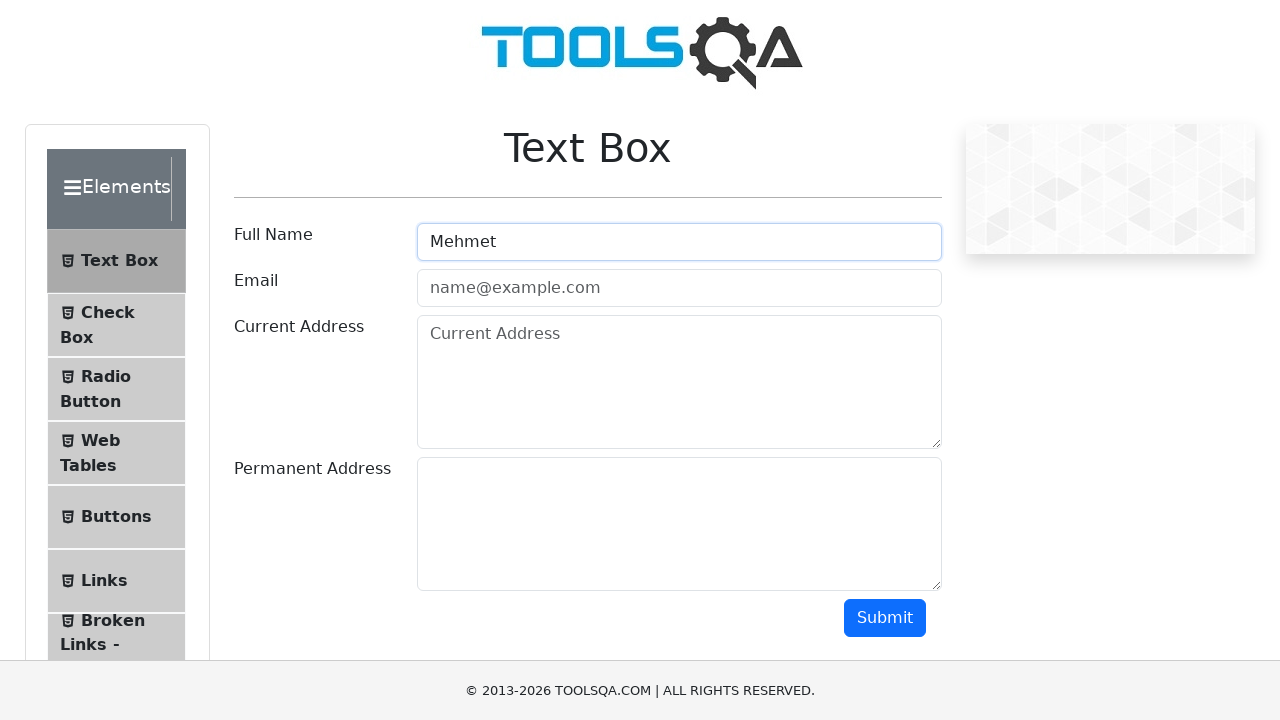

Verified Full Name input field contains 'Mehmet'
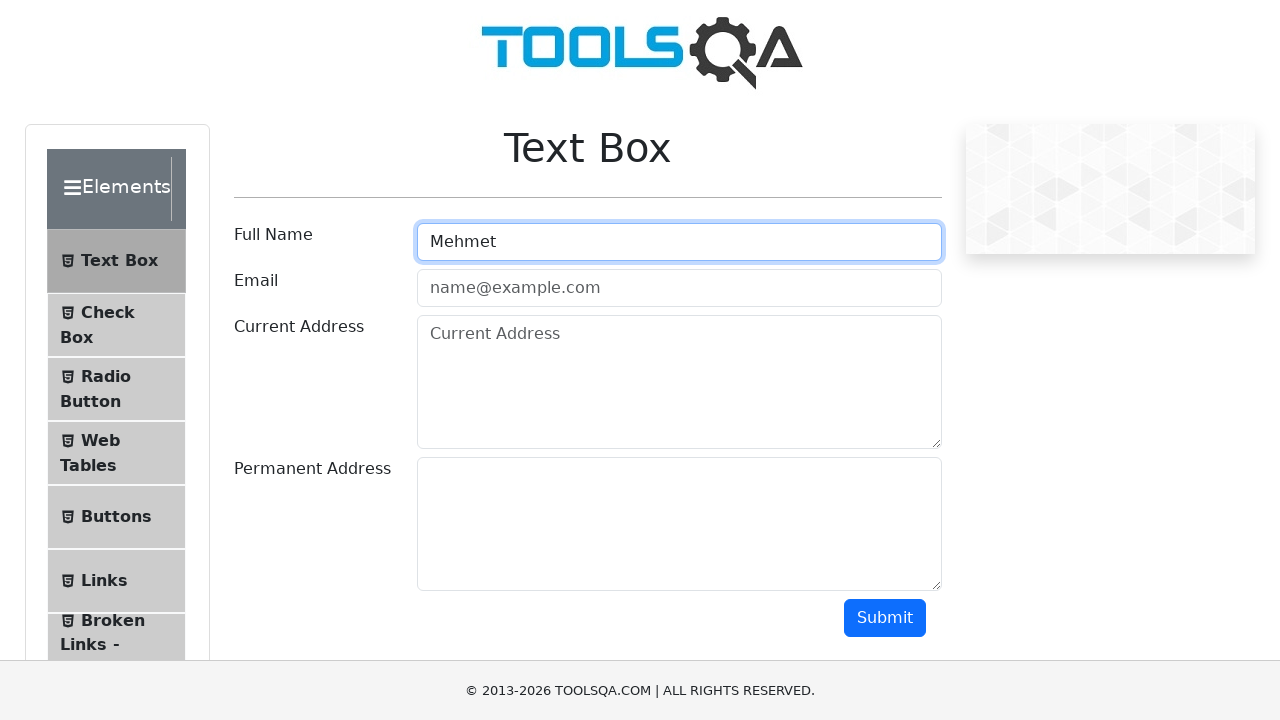

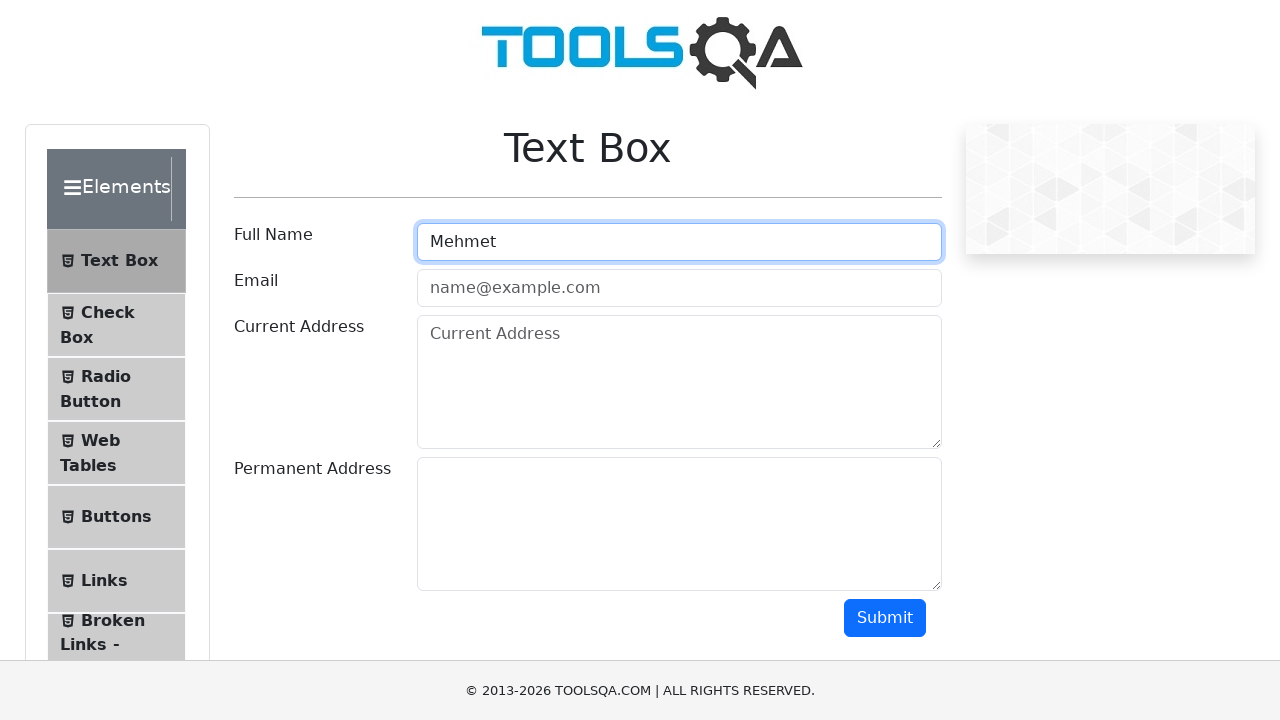